Full test flow: clicks Start, waits for loading bar to disappear, and verifies Hello World text appears

Starting URL: https://the-internet.herokuapp.com/dynamic_loading/2

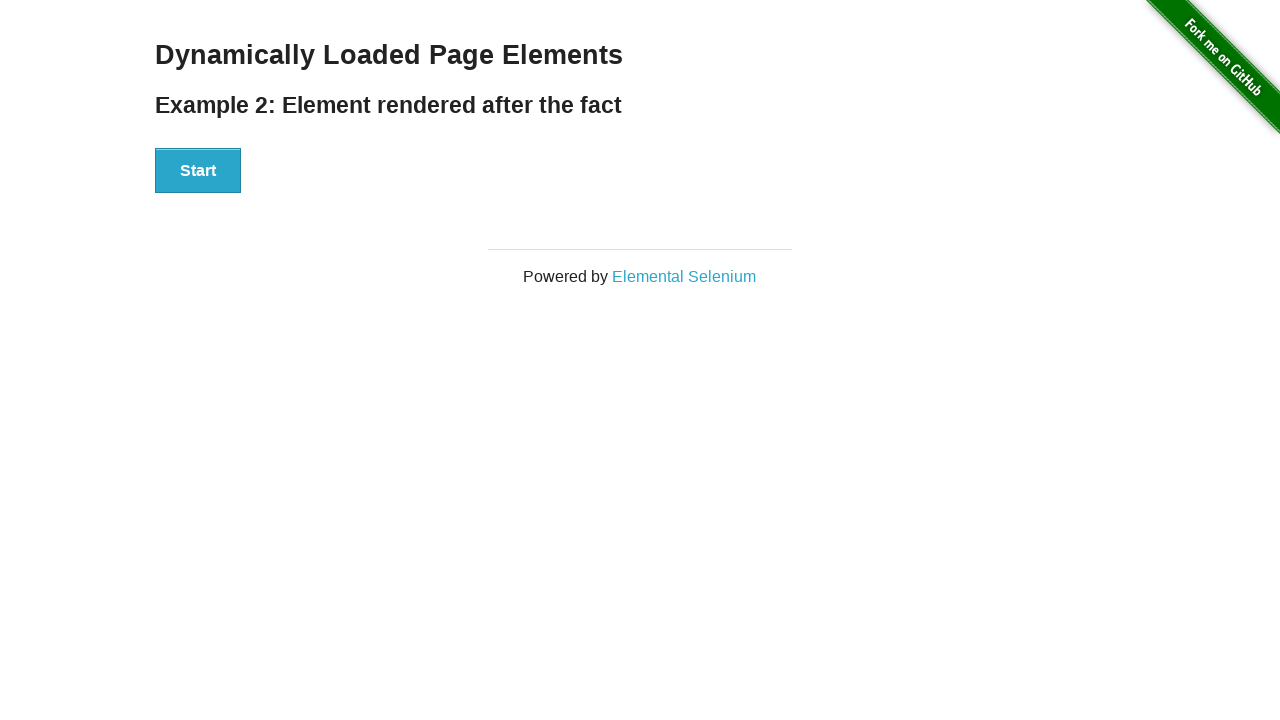

Clicked Start button at (198, 171) on xpath=//button[text()='Start']
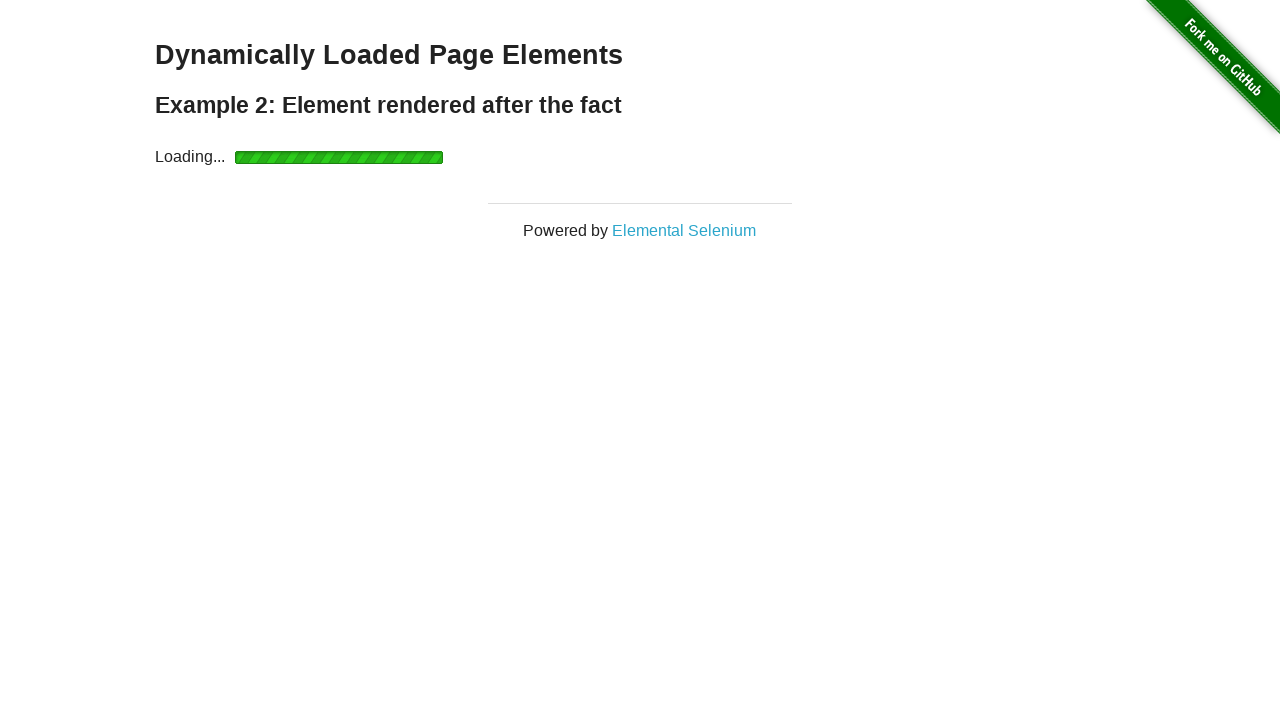

Loading bar appeared
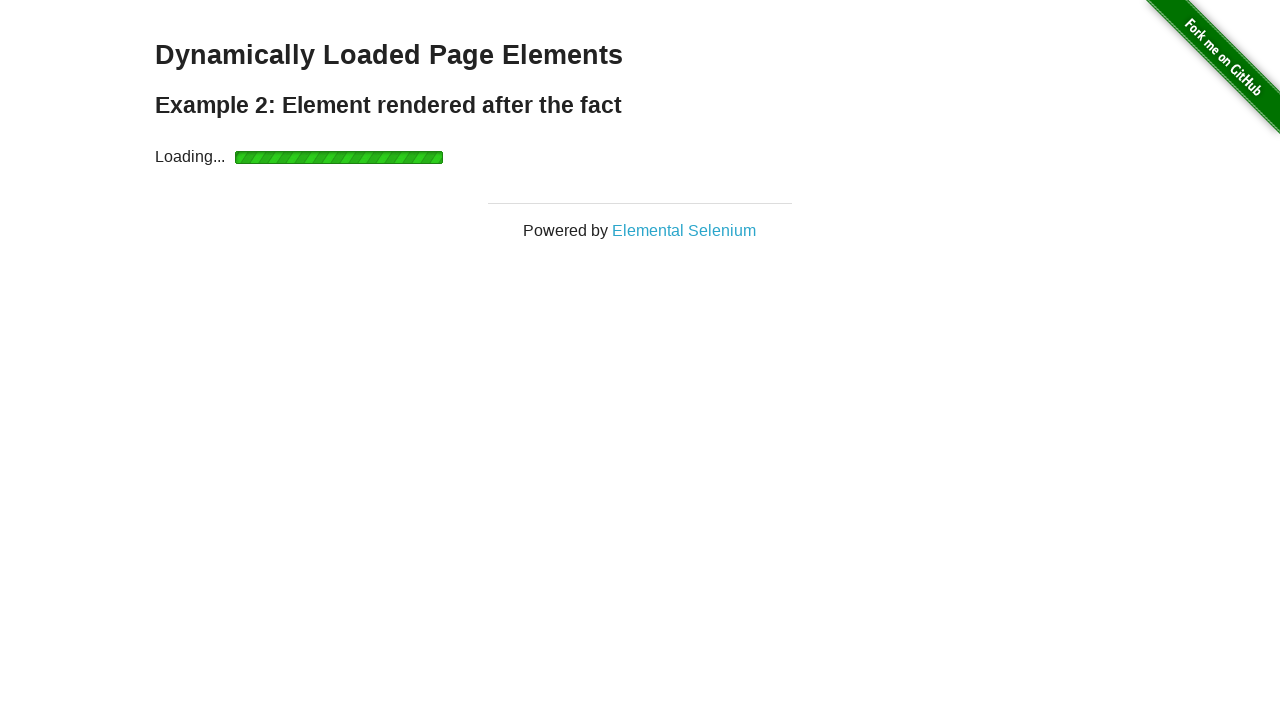

Loading bar disappeared
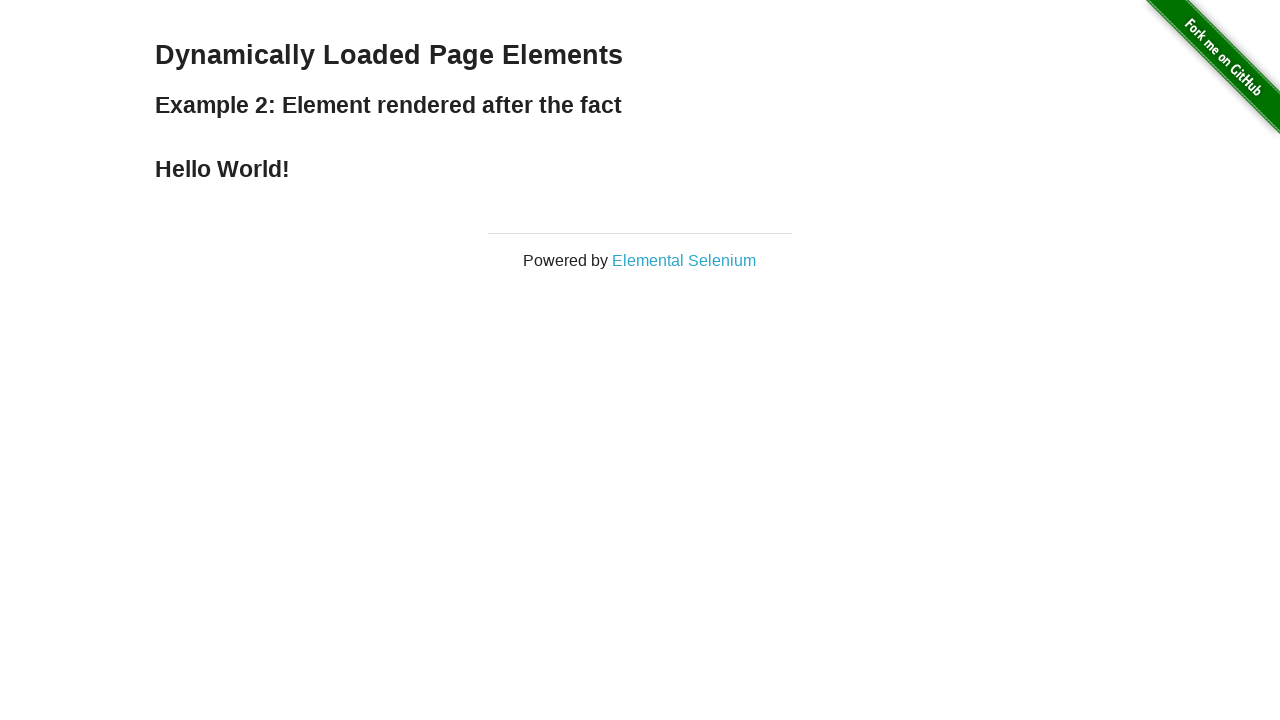

Hello World text appeared and verified
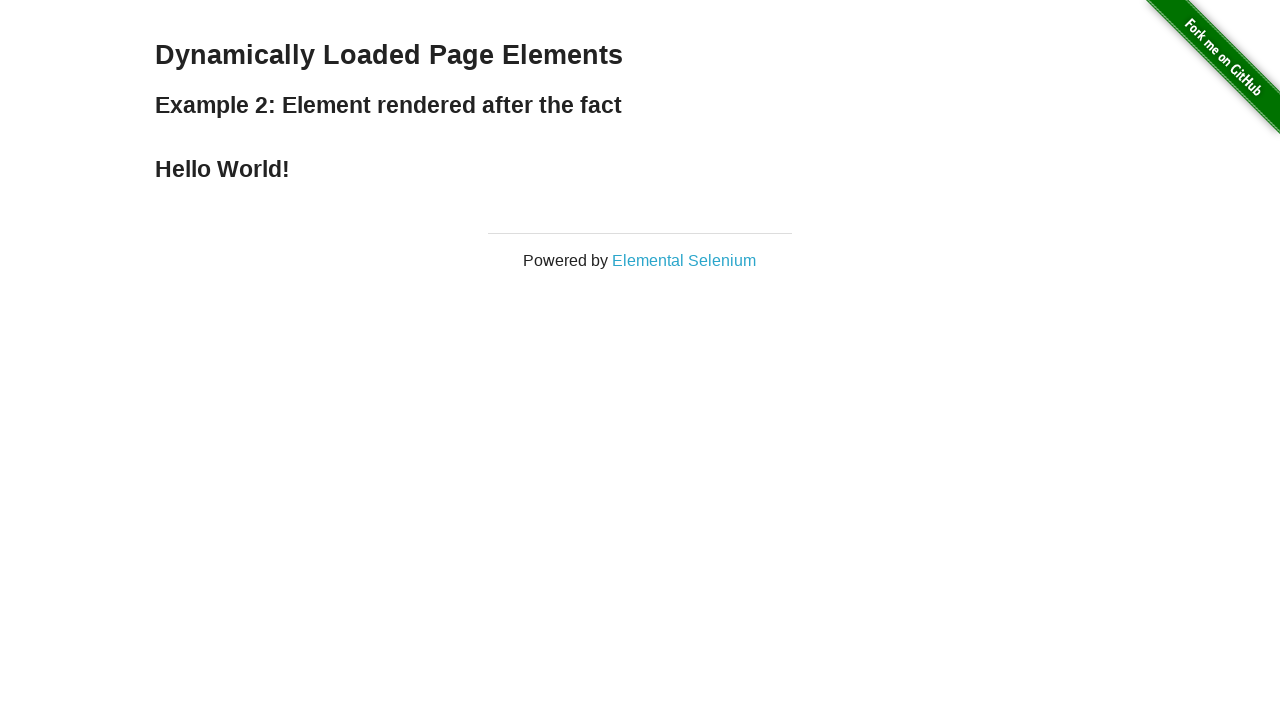

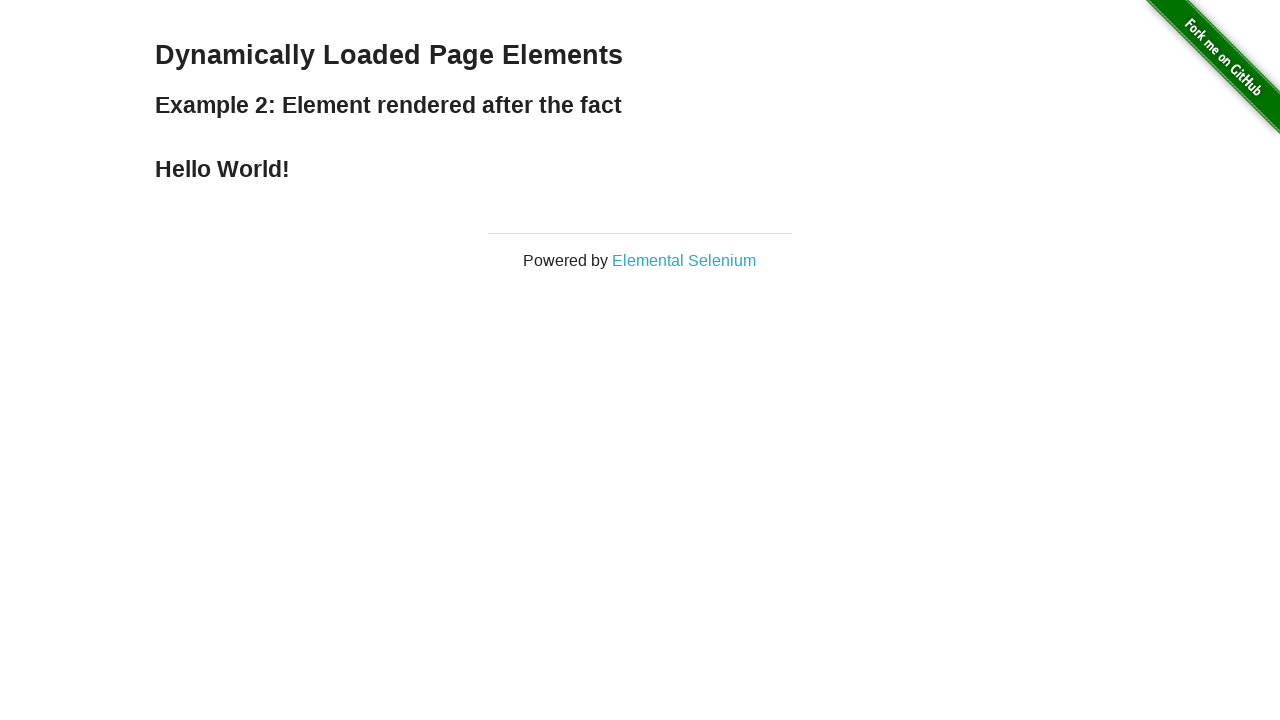